Tests dropdown/listbox functionality on a registration form by locating the Skills dropdown and selecting "APIs" from the available options.

Starting URL: https://demo.automationtesting.in/Register.html

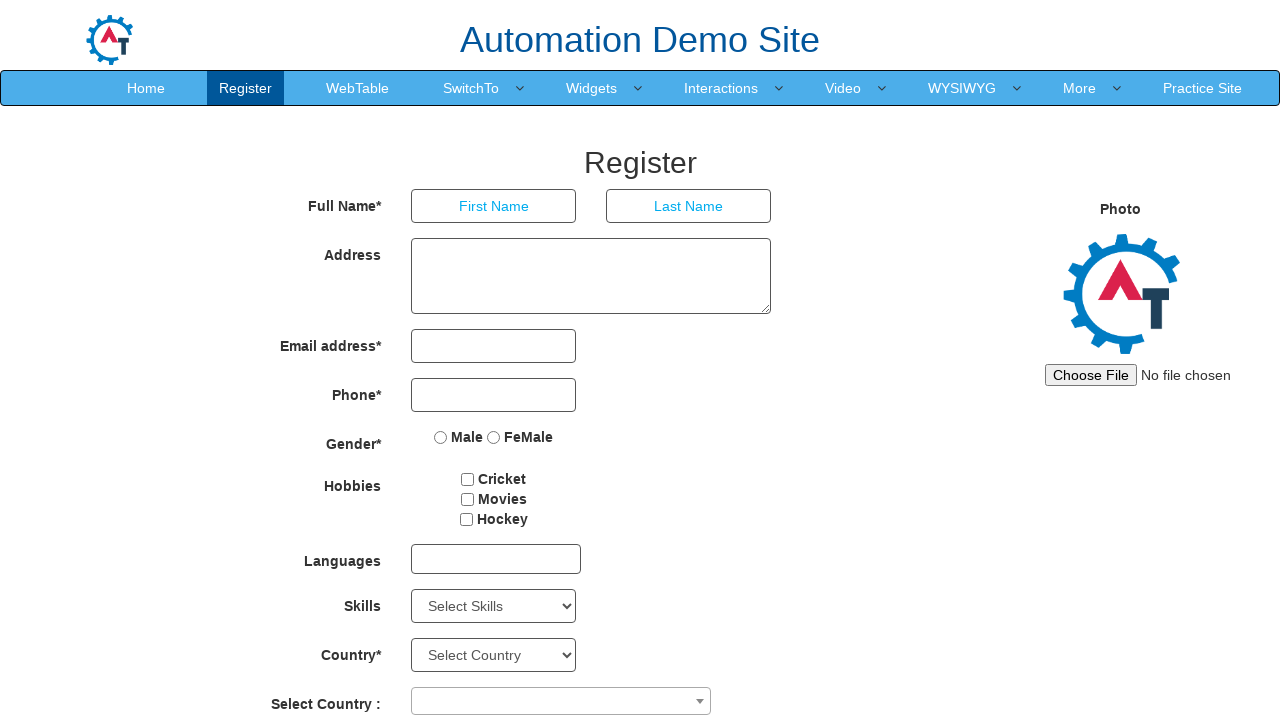

Skills dropdown became visible
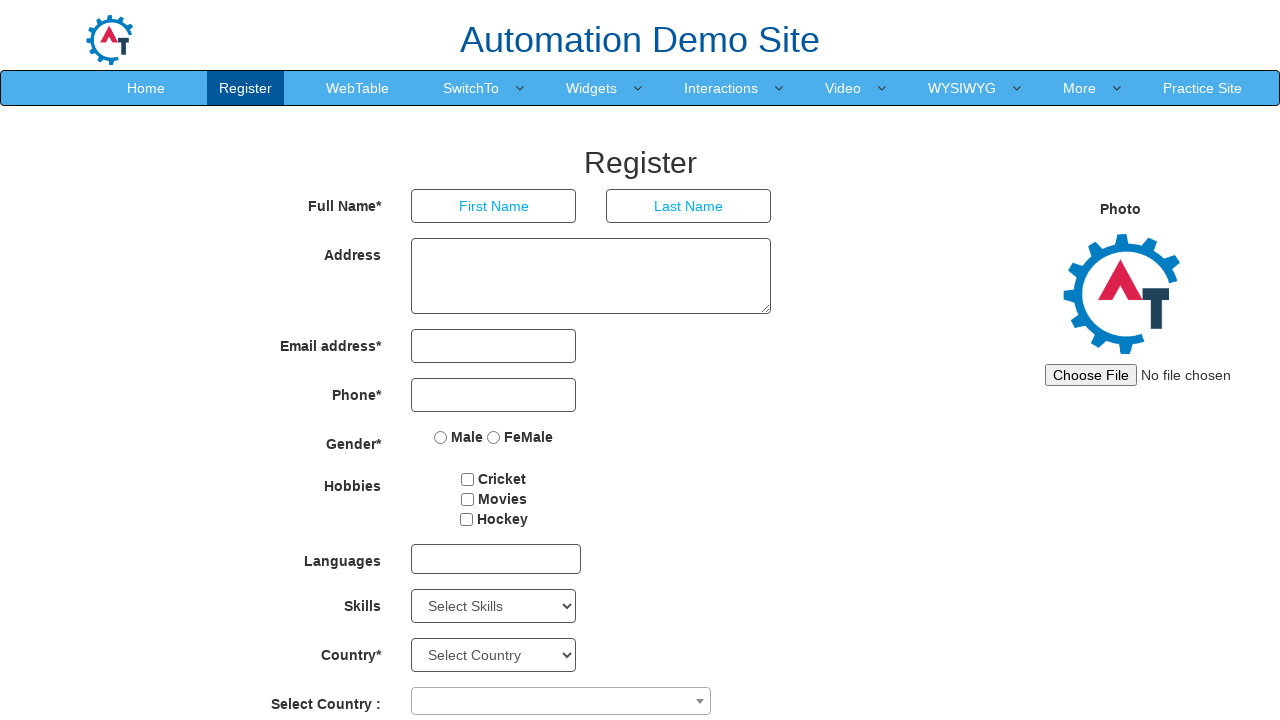

Selected 'APIs' from the Skills dropdown on #Skills
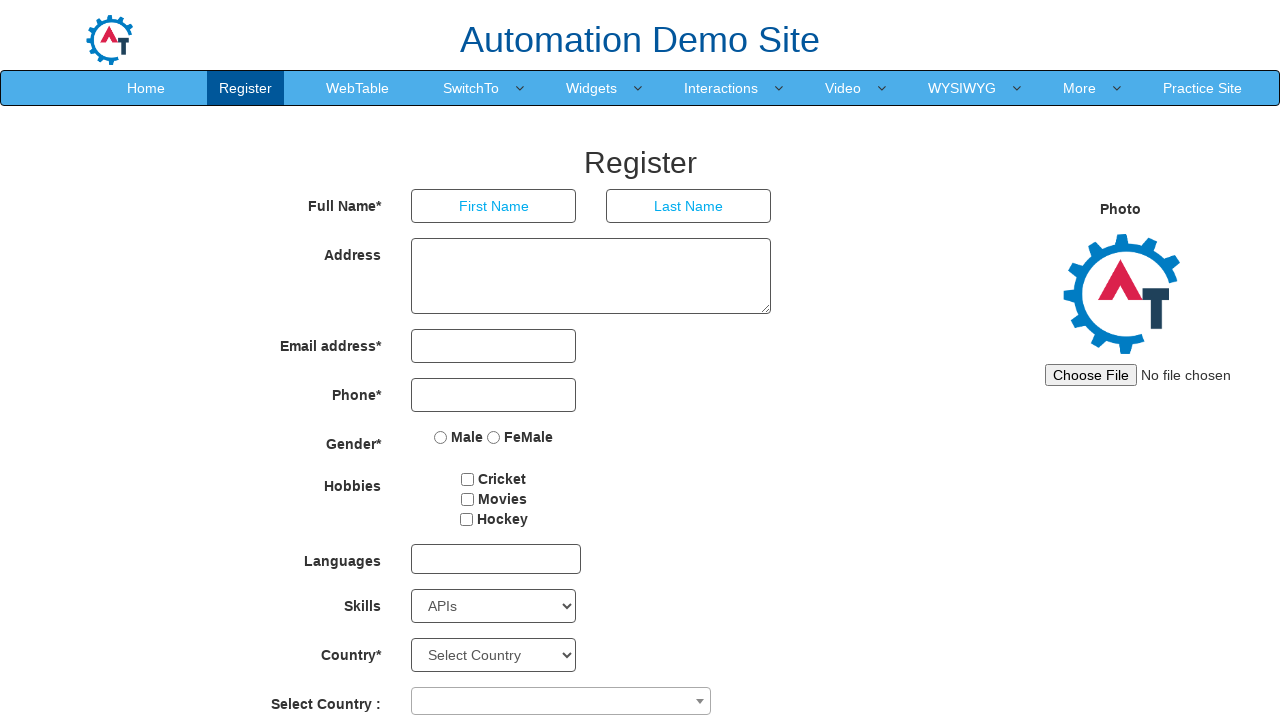

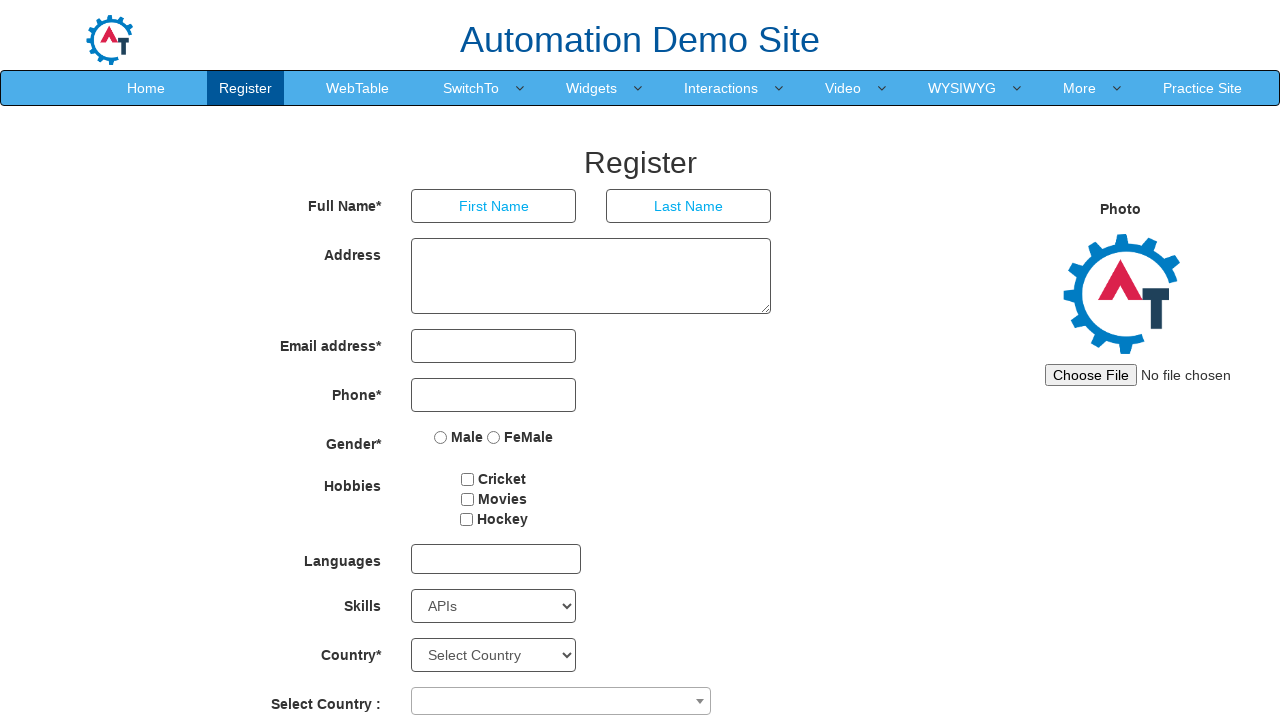